Tests drag and drop functionality on jQuery UI demo page by dragging an element from source to target within an iframe

Starting URL: https://jqueryui.com/droppable

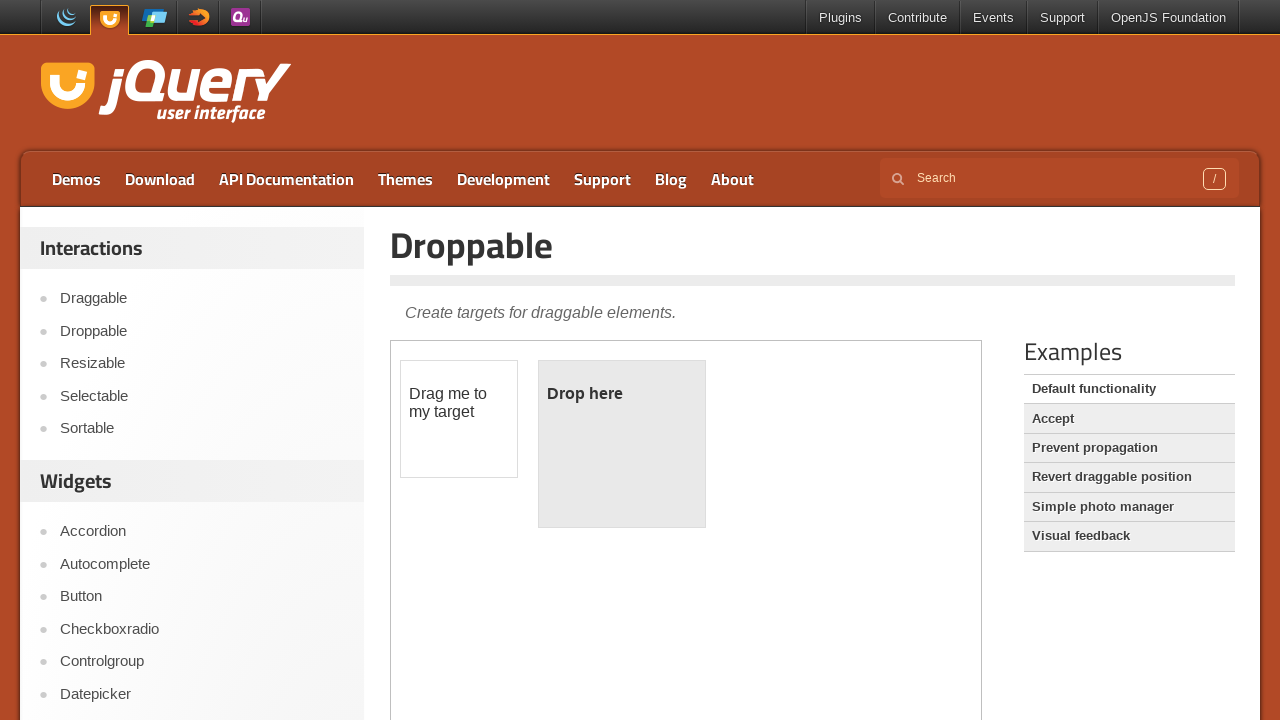

Navigated to jQuery UI droppable demo page
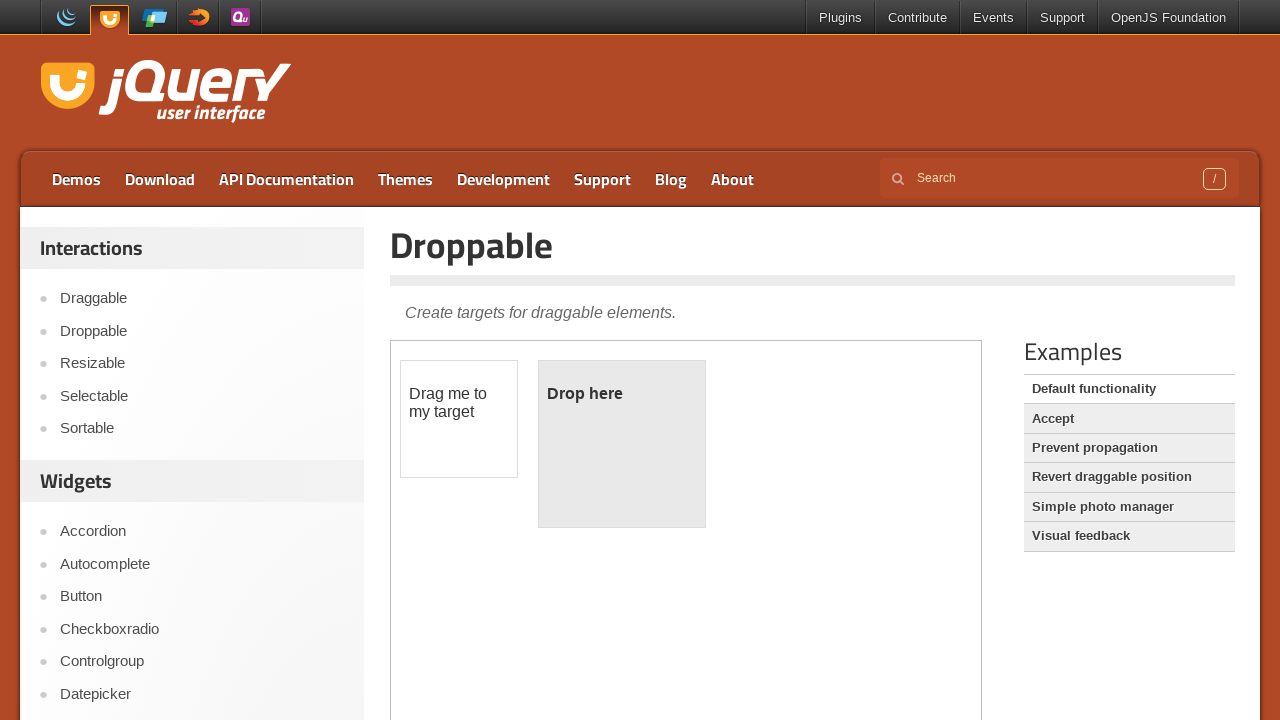

Located the demo iframe
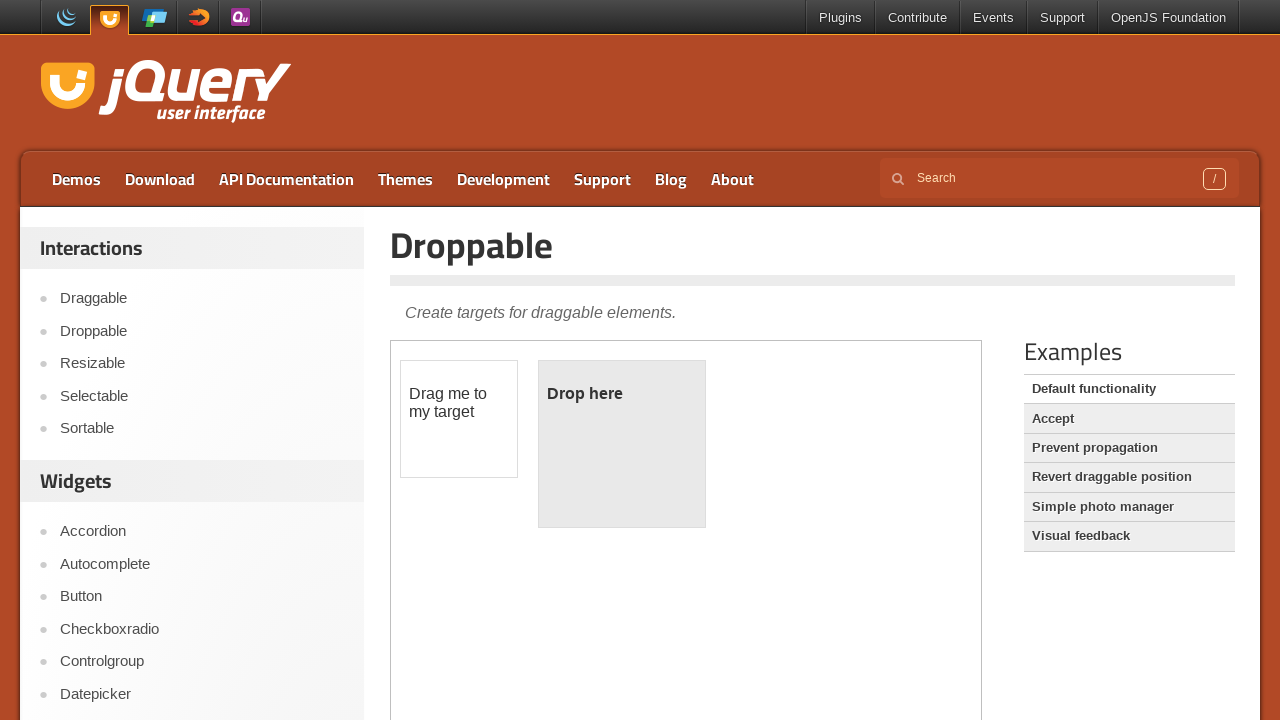

Located draggable source element
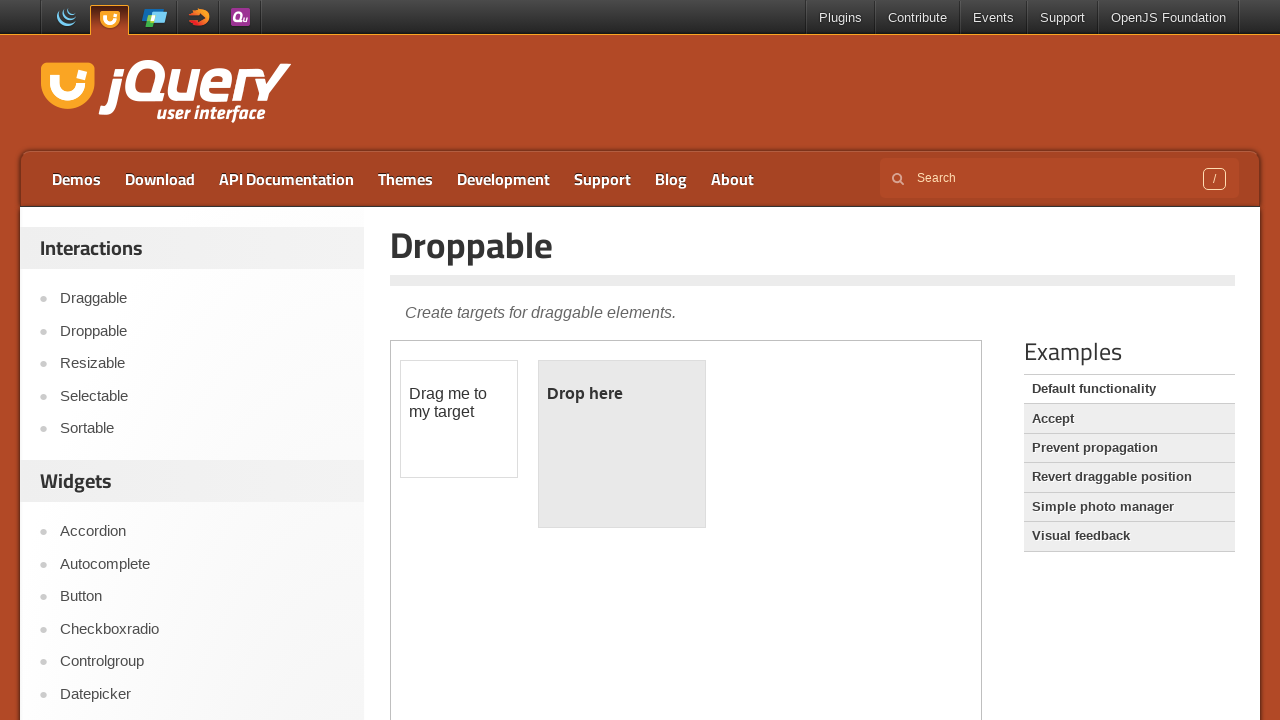

Located droppable target element
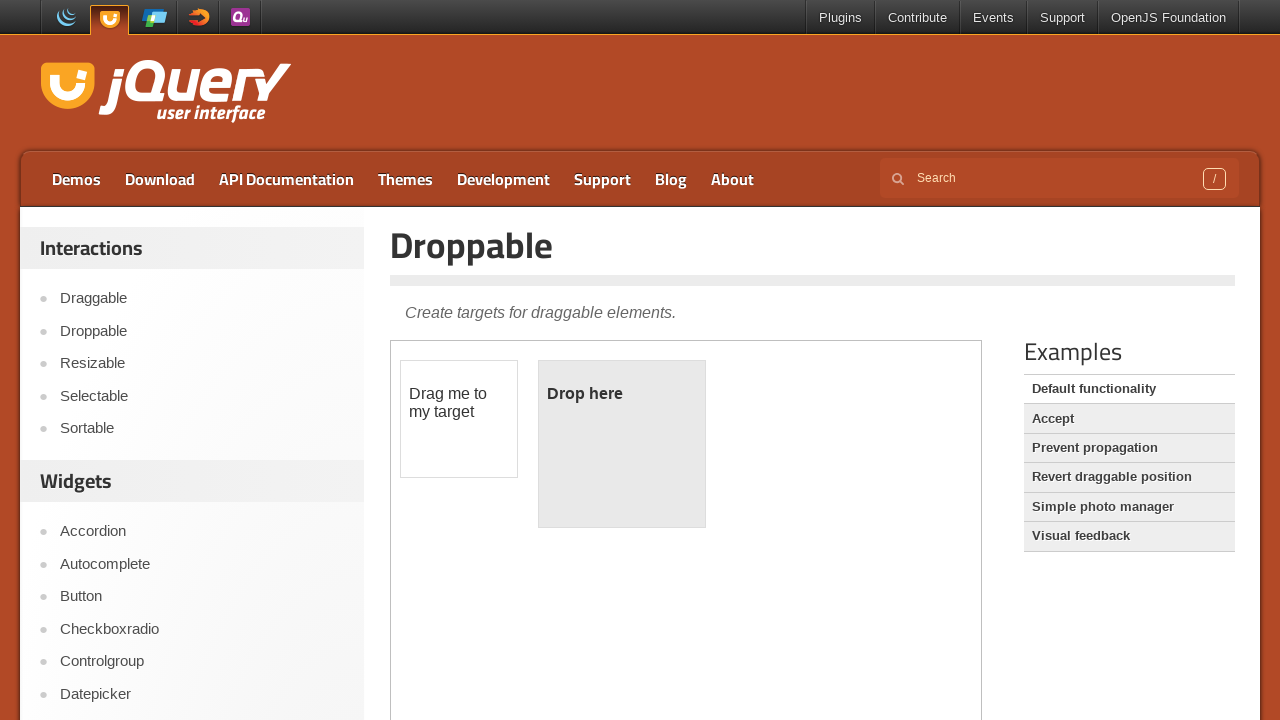

Dragged source element to target element at (622, 444)
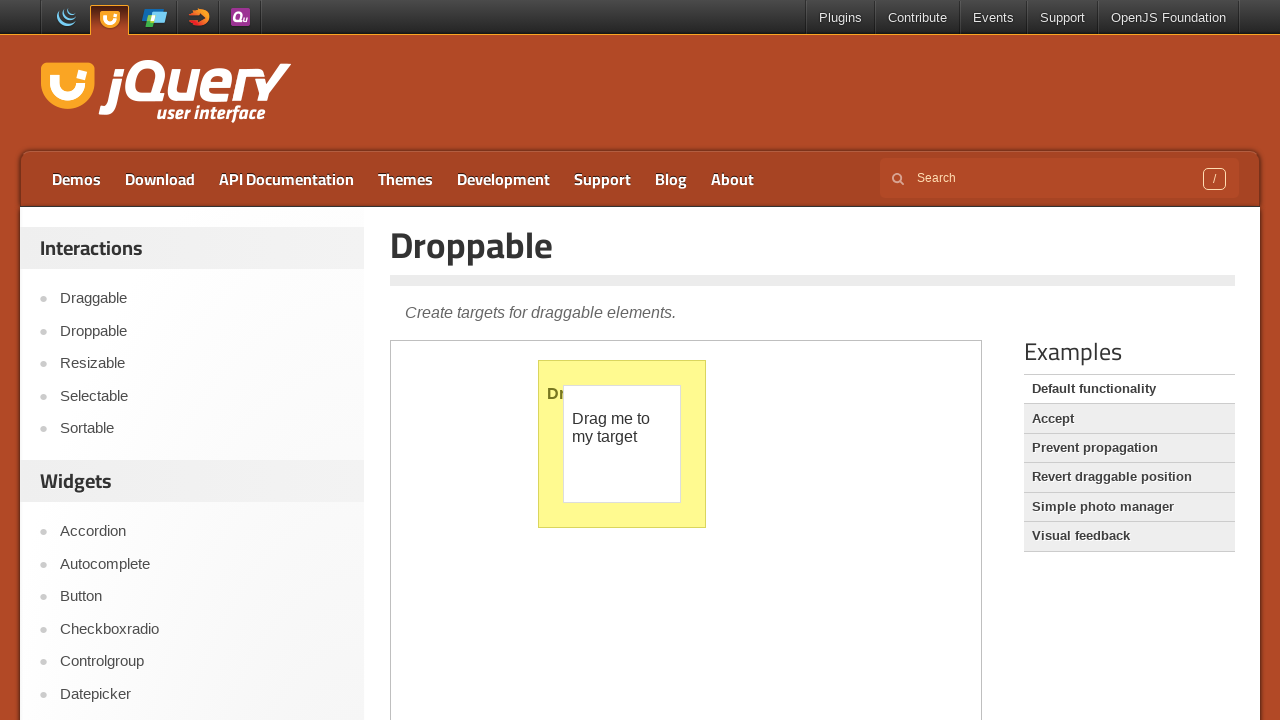

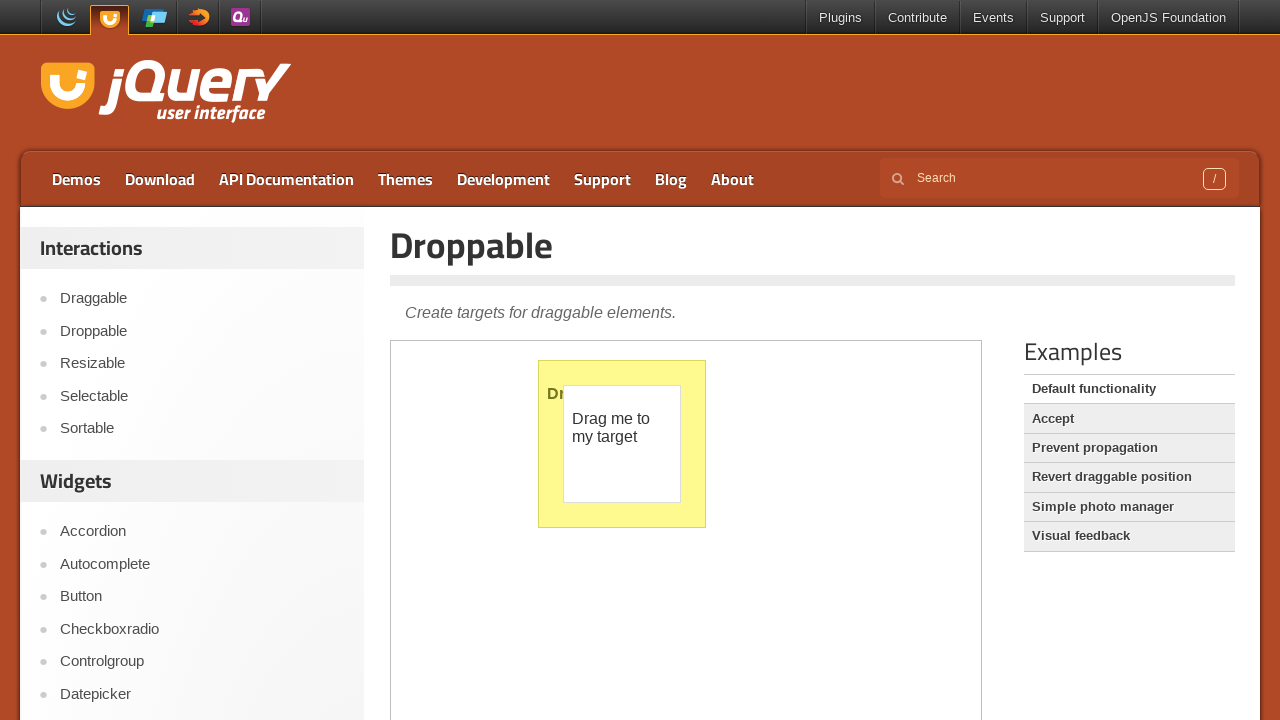